Tests displaying all todo items after using filters

Starting URL: https://demo.playwright.dev/todomvc

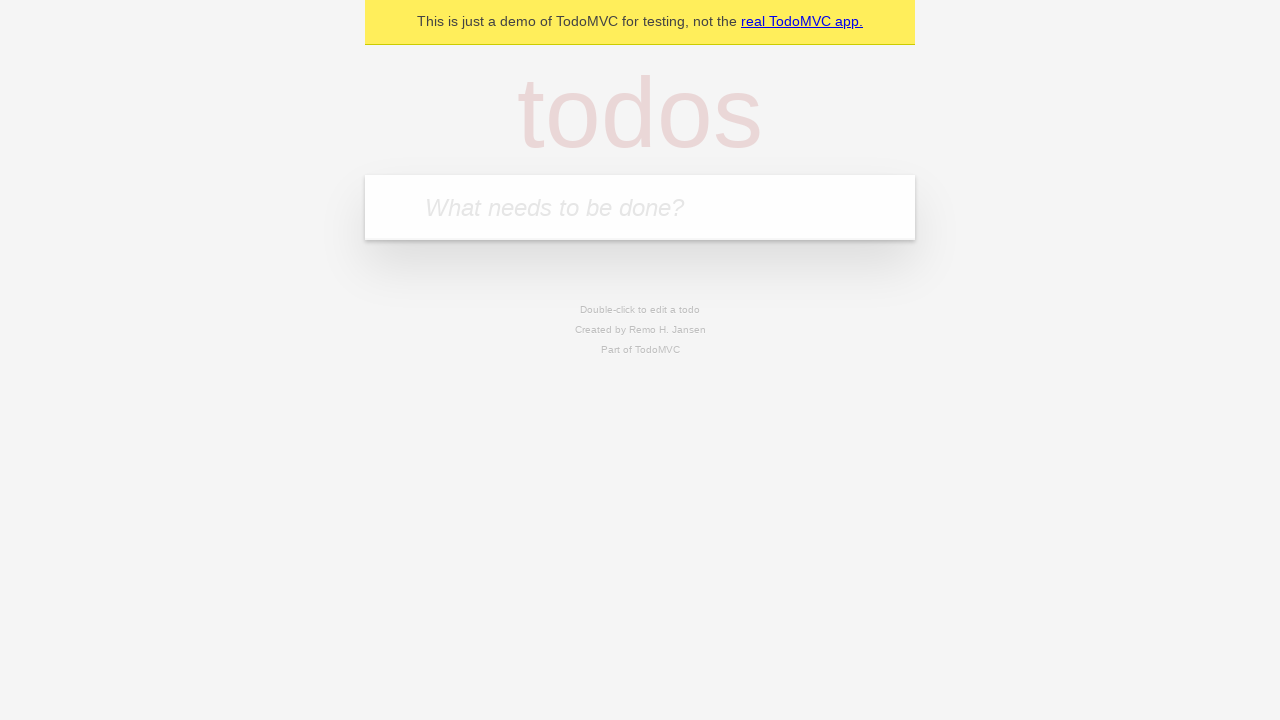

Filled todo input with 'buy some cheese' on internal:attr=[placeholder="What needs to be done?"i]
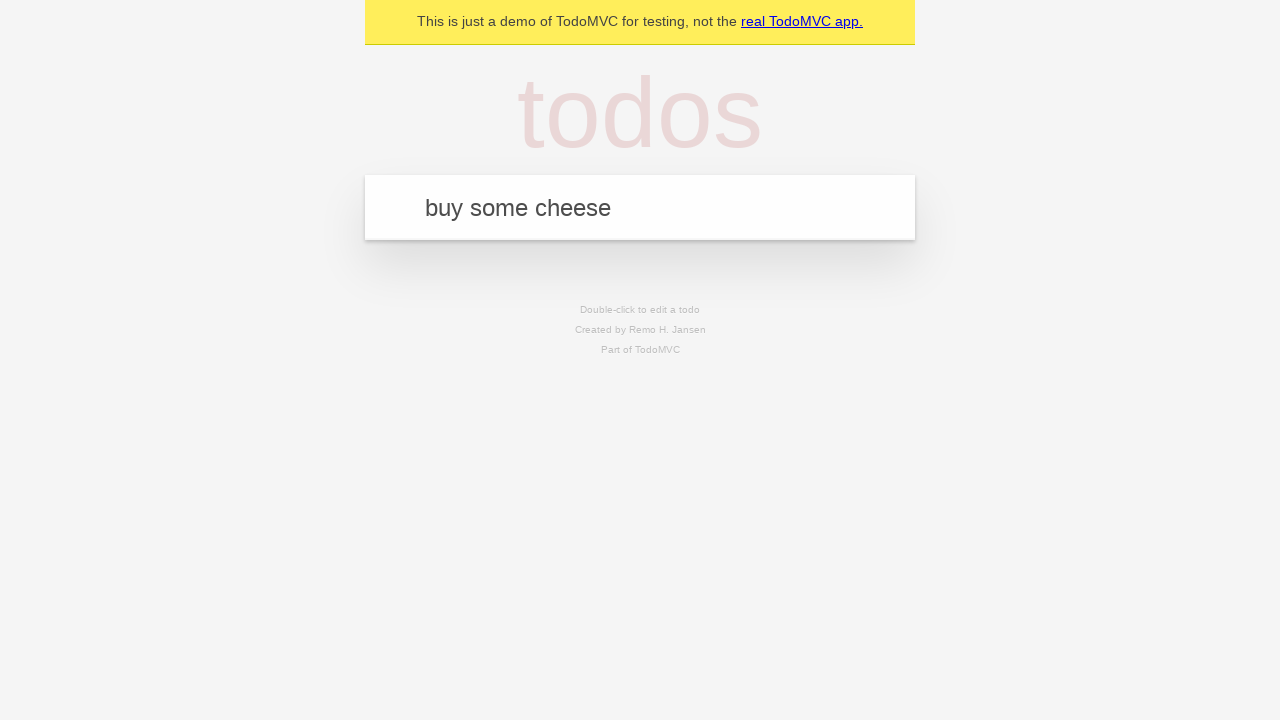

Pressed Enter to create first todo on internal:attr=[placeholder="What needs to be done?"i]
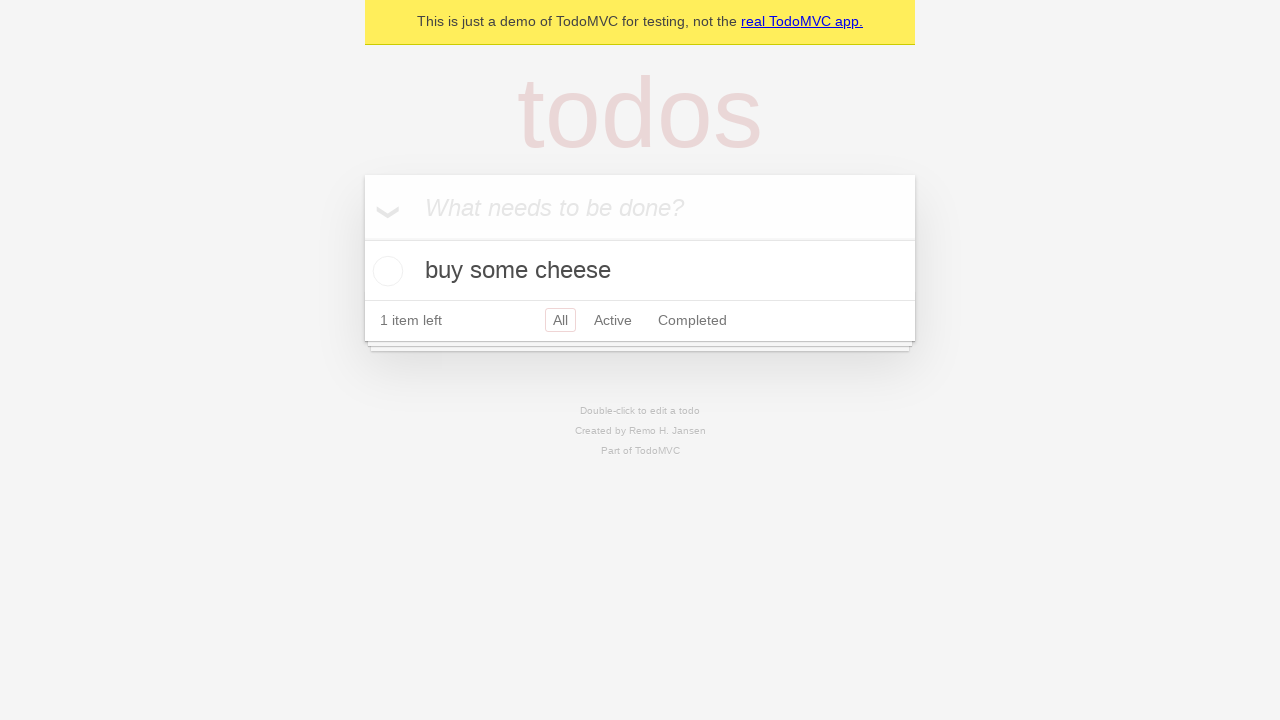

Filled todo input with 'feed the cat' on internal:attr=[placeholder="What needs to be done?"i]
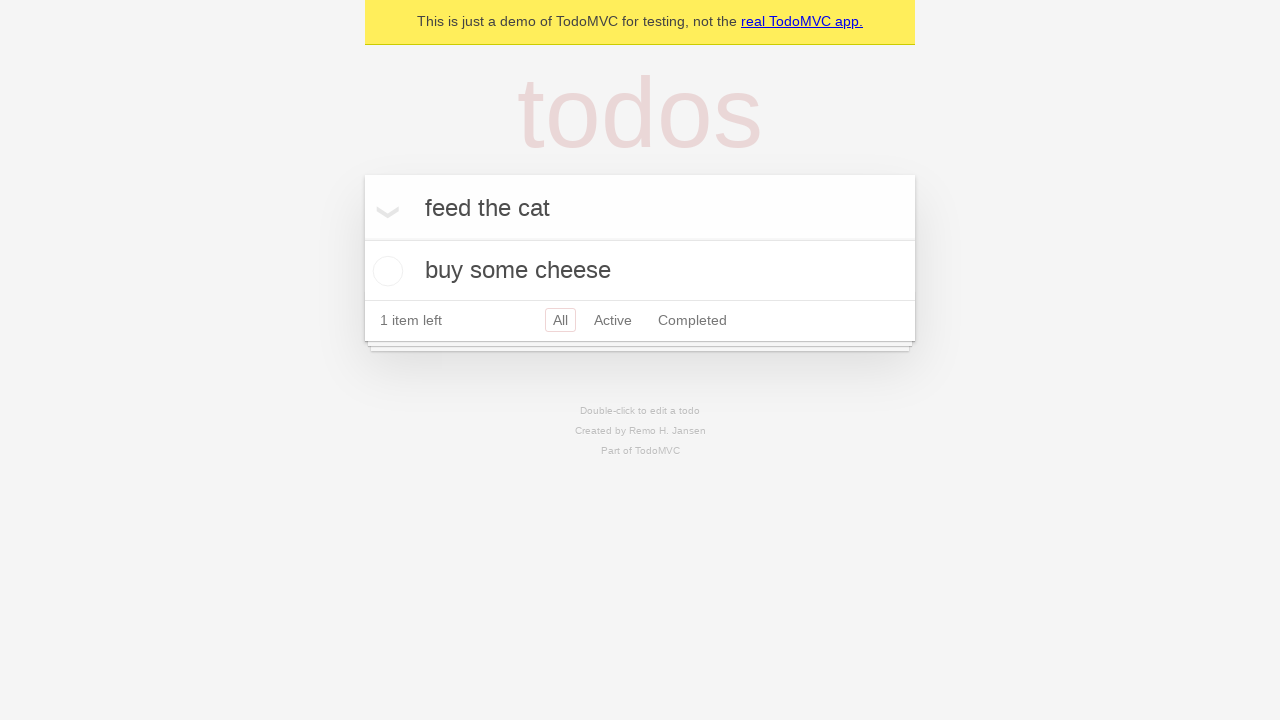

Pressed Enter to create second todo on internal:attr=[placeholder="What needs to be done?"i]
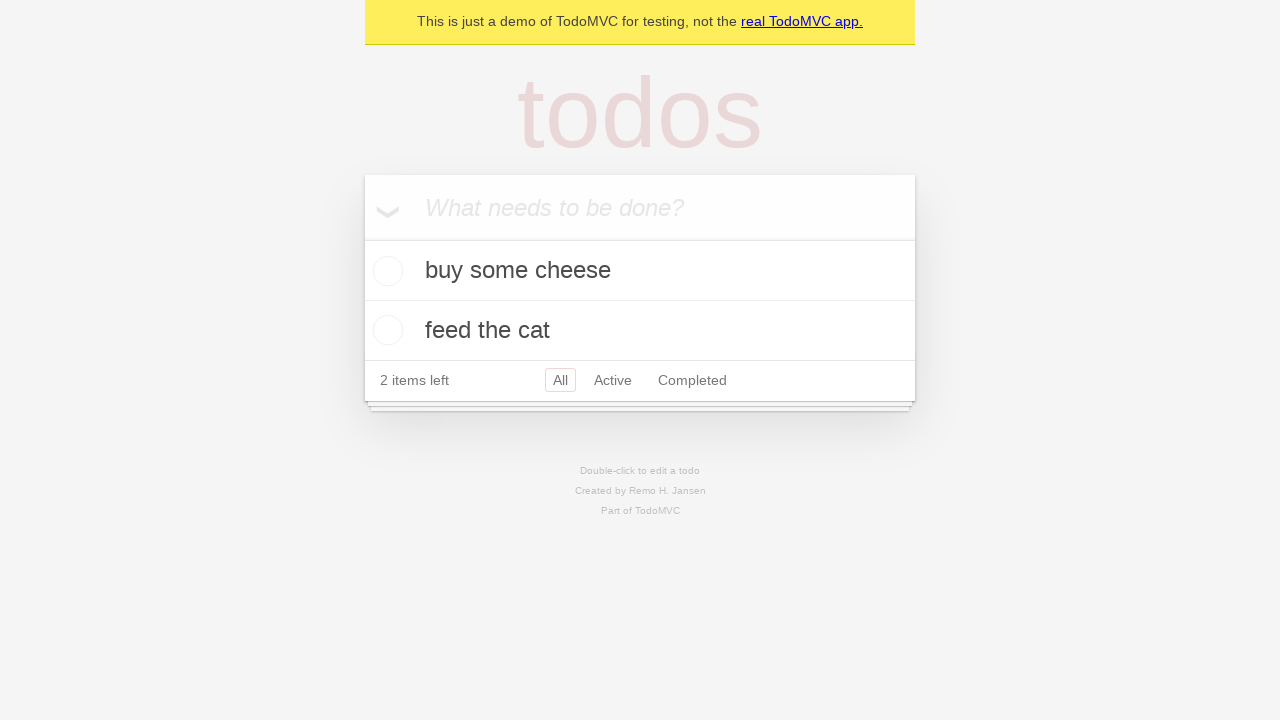

Filled todo input with 'book a doctors appointment' on internal:attr=[placeholder="What needs to be done?"i]
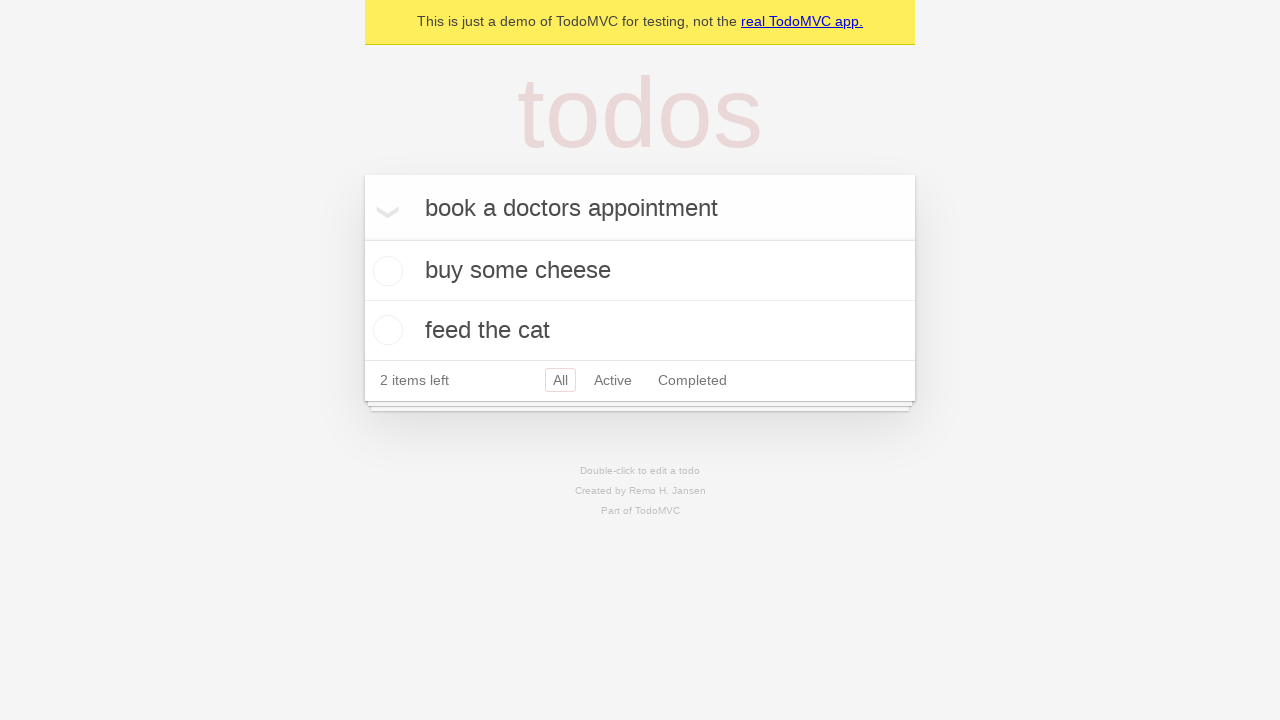

Pressed Enter to create third todo on internal:attr=[placeholder="What needs to be done?"i]
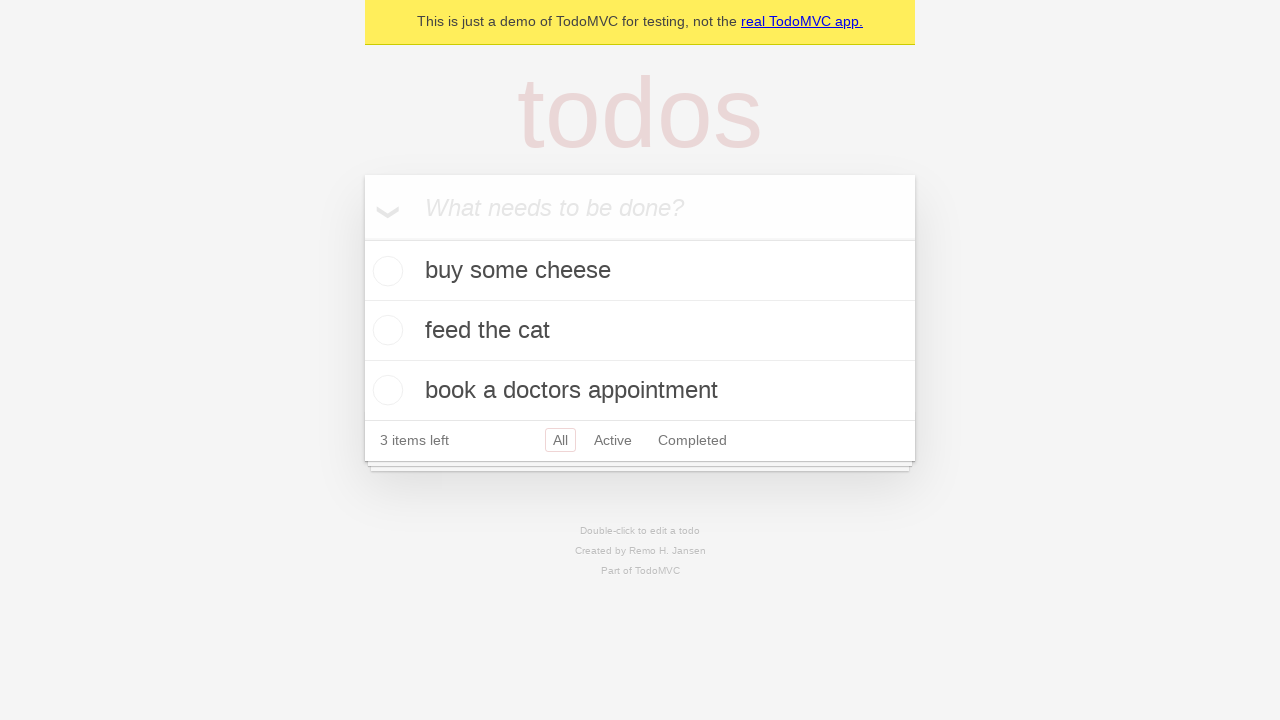

Checked the second todo item checkbox at (385, 330) on internal:testid=[data-testid="todo-item"s] >> nth=1 >> internal:role=checkbox
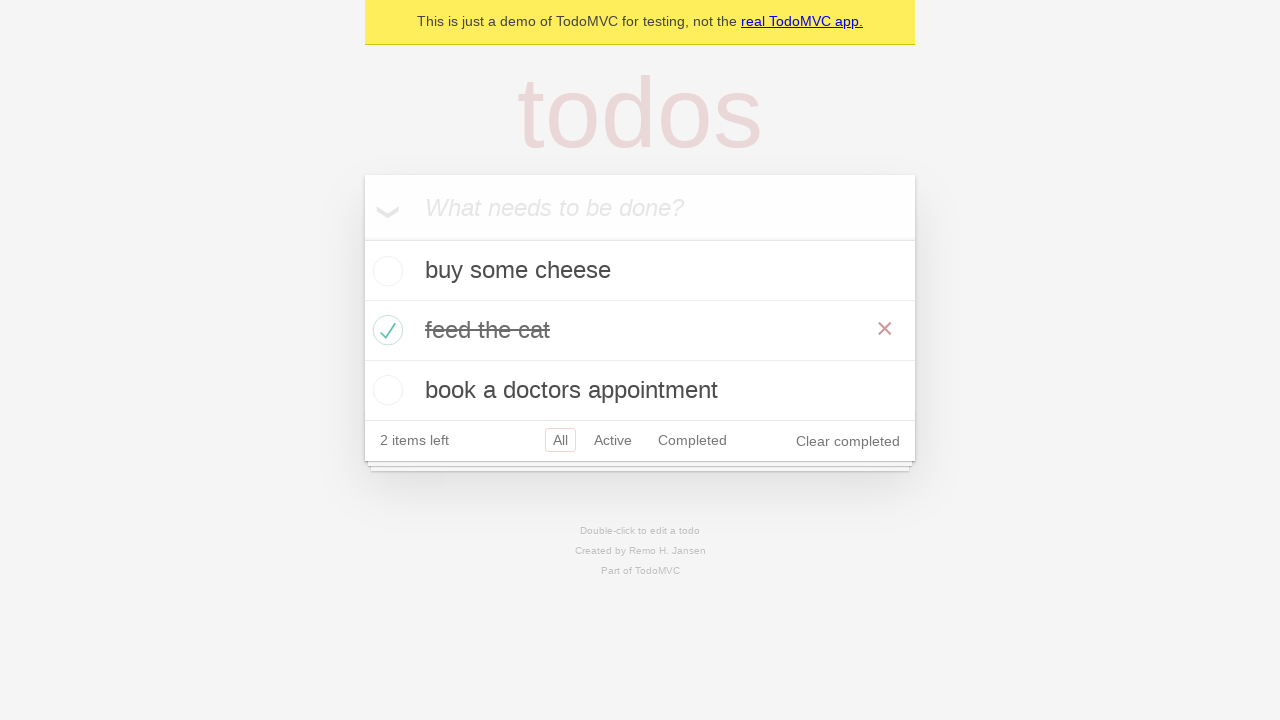

Clicked Active filter link at (613, 440) on internal:role=link[name="Active"i]
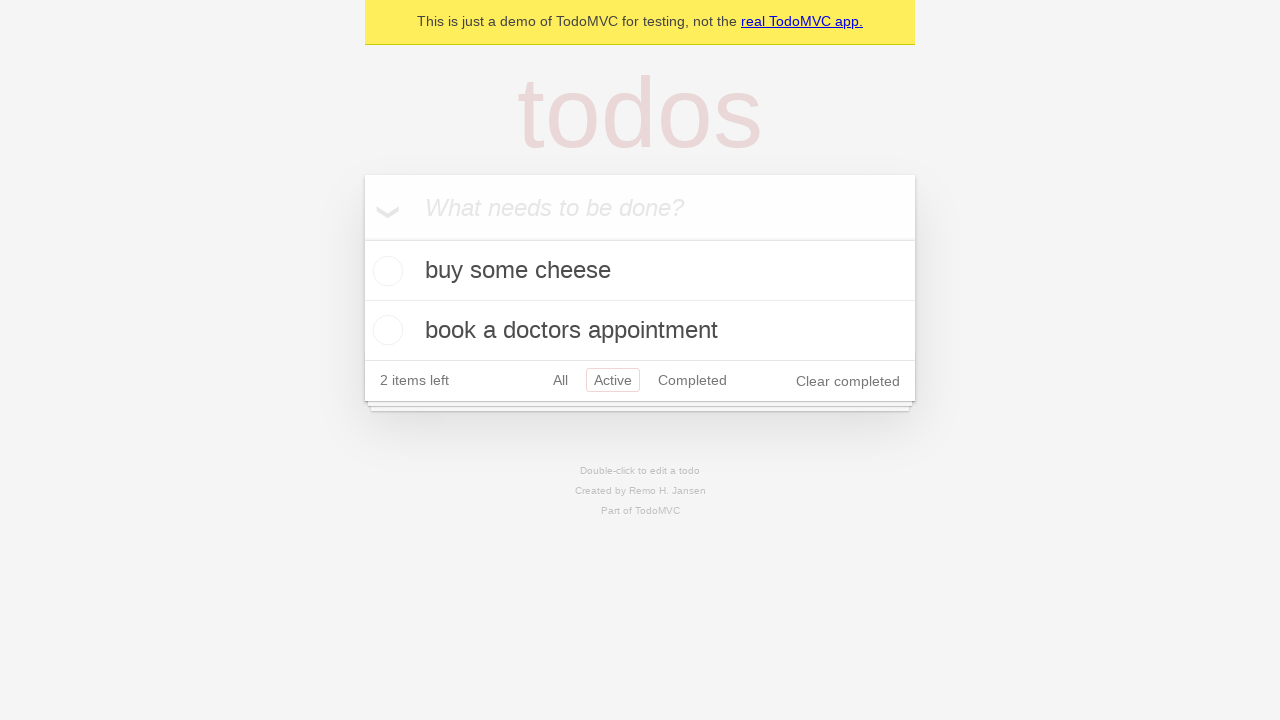

Clicked Completed filter link at (692, 380) on internal:role=link[name="Completed"i]
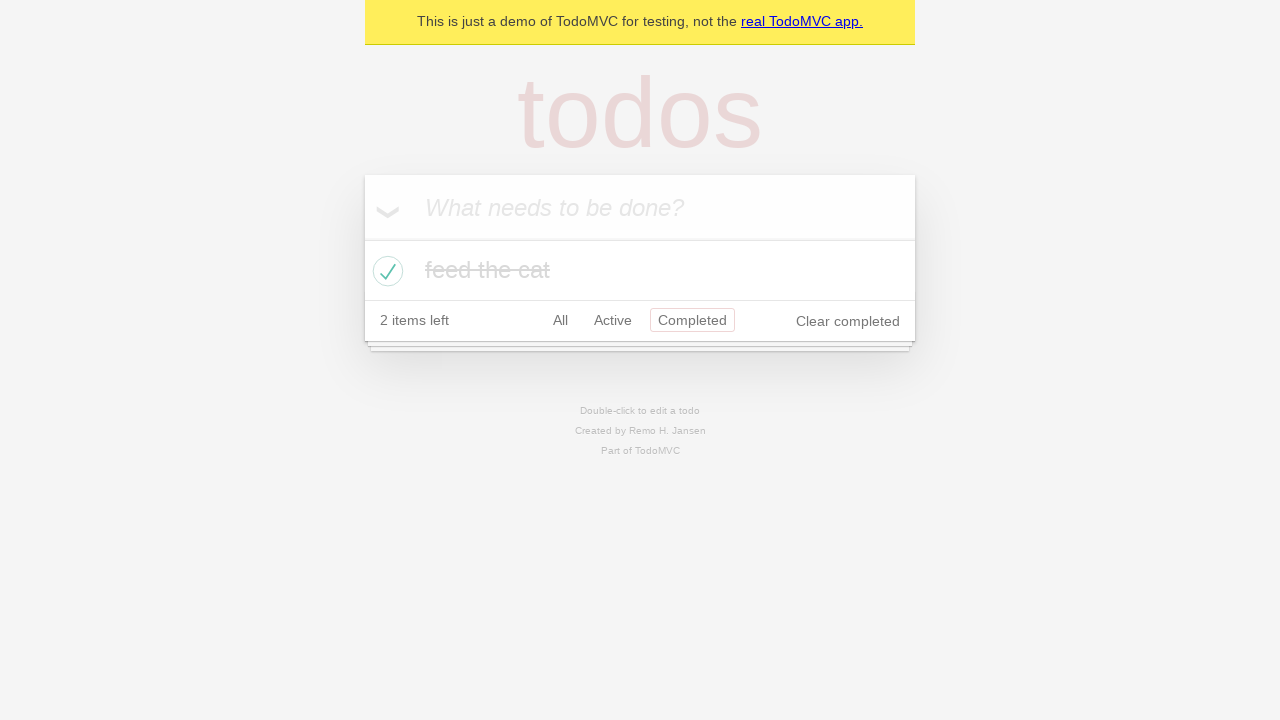

Clicked All filter link to display all items at (560, 320) on internal:role=link[name="All"i]
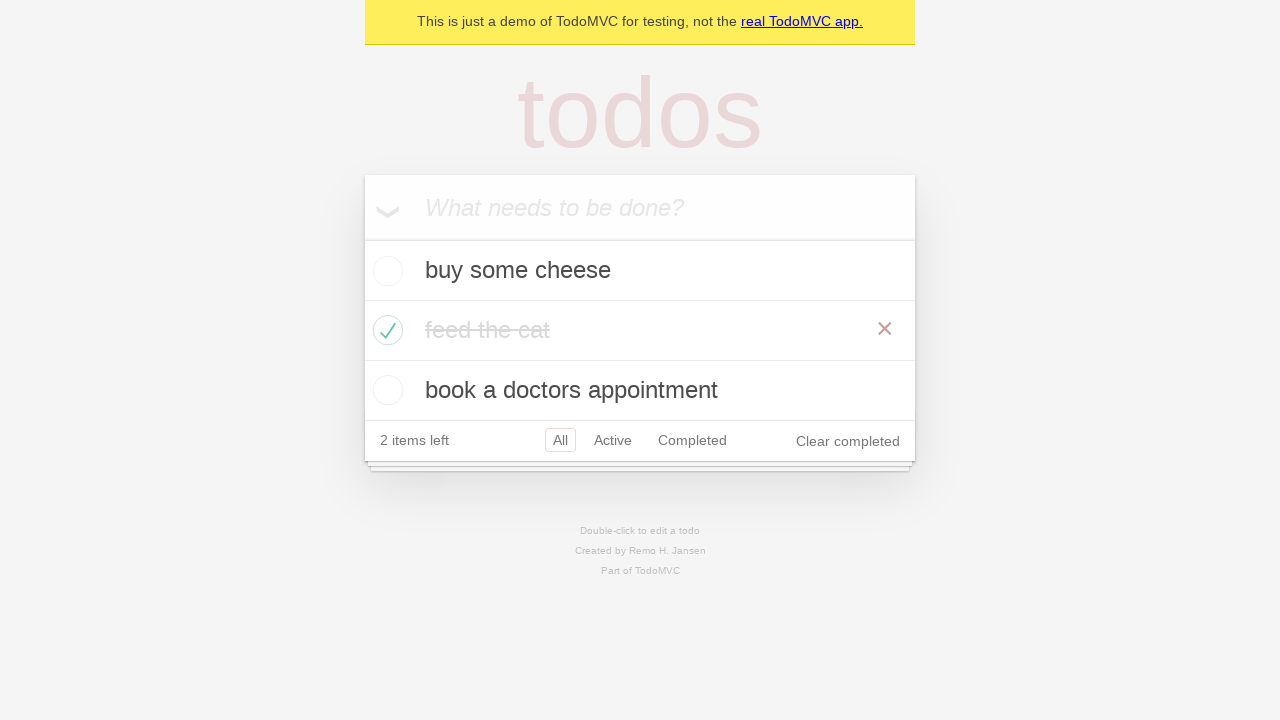

All todo items loaded in view
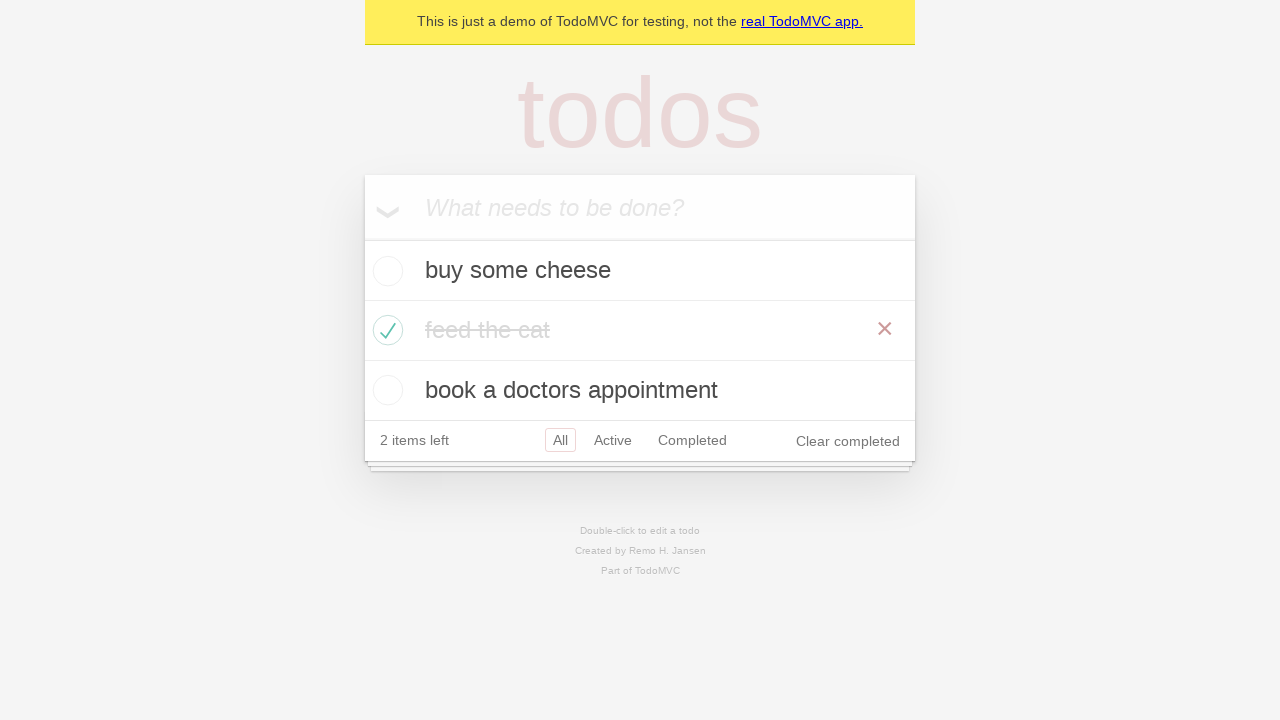

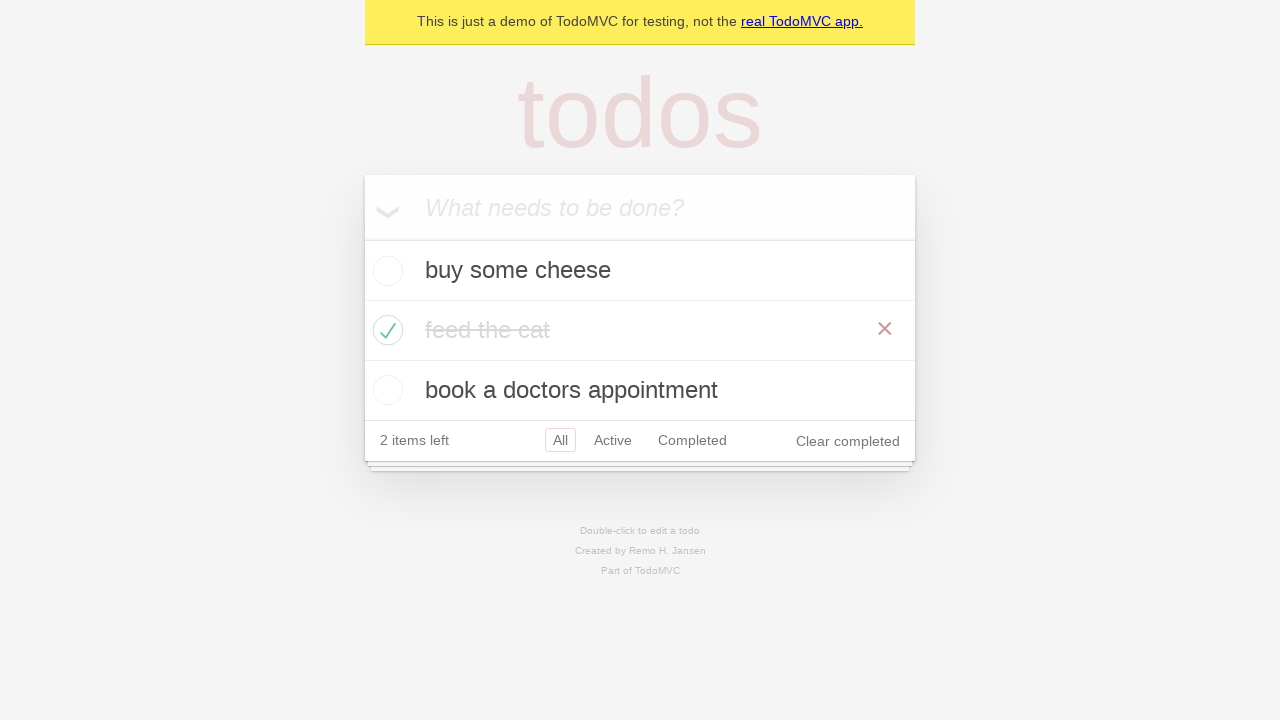